Scrolls to a table on the page and extracts information about the table structure including row count, column count, and content of a specific row

Starting URL: https://rahulshettyacademy.com/AutomationPractice/

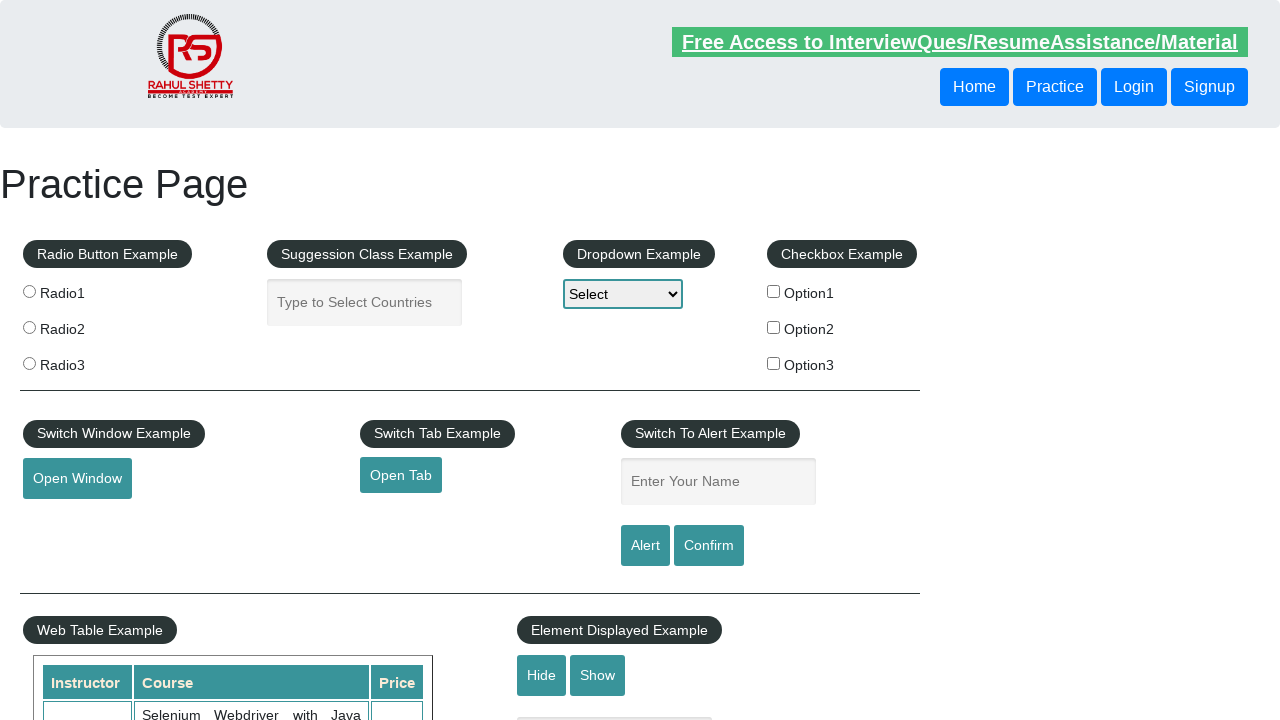

Scrolled down to table section at position 675
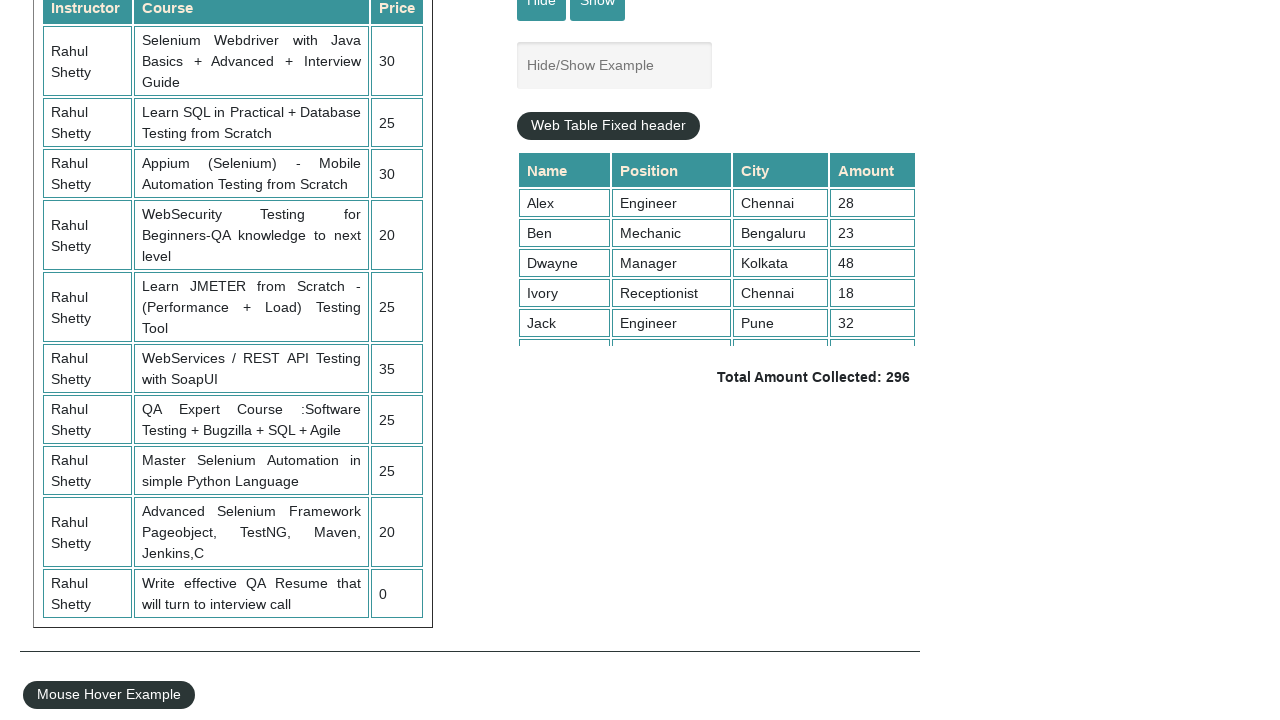

Table with id 'product' and name 'courses' is now visible
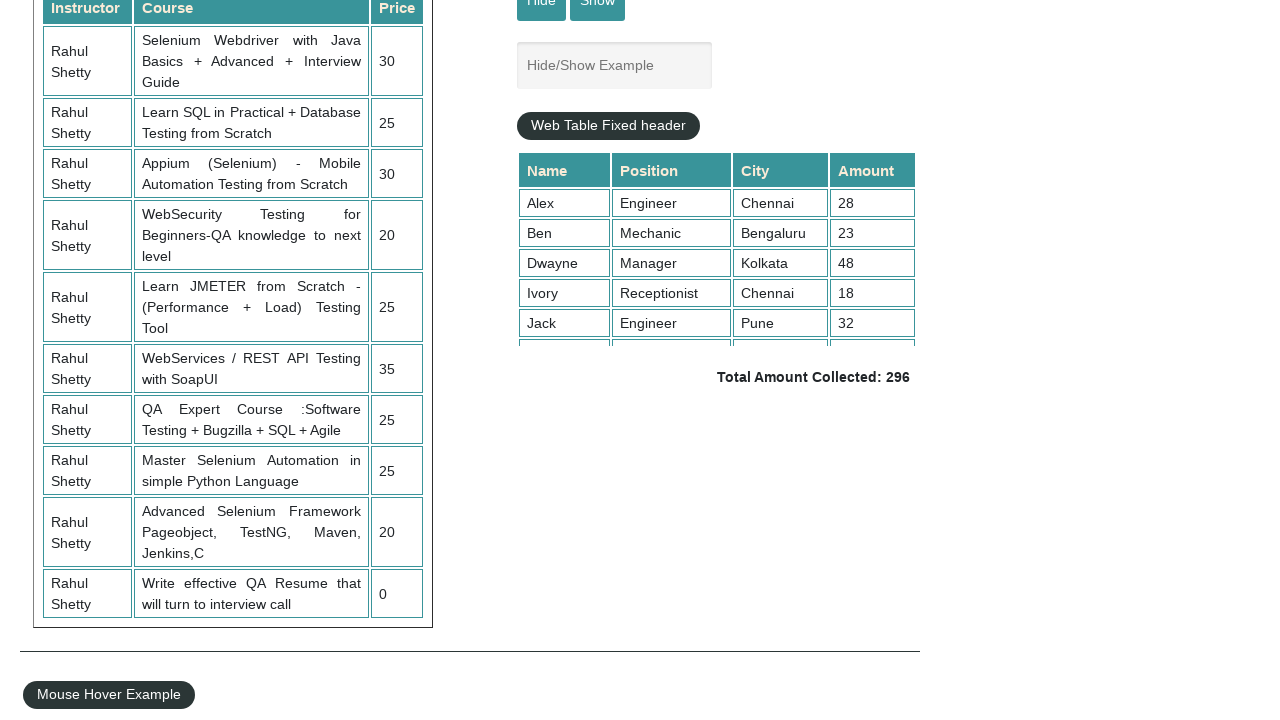

Retrieved all table rows from tbody
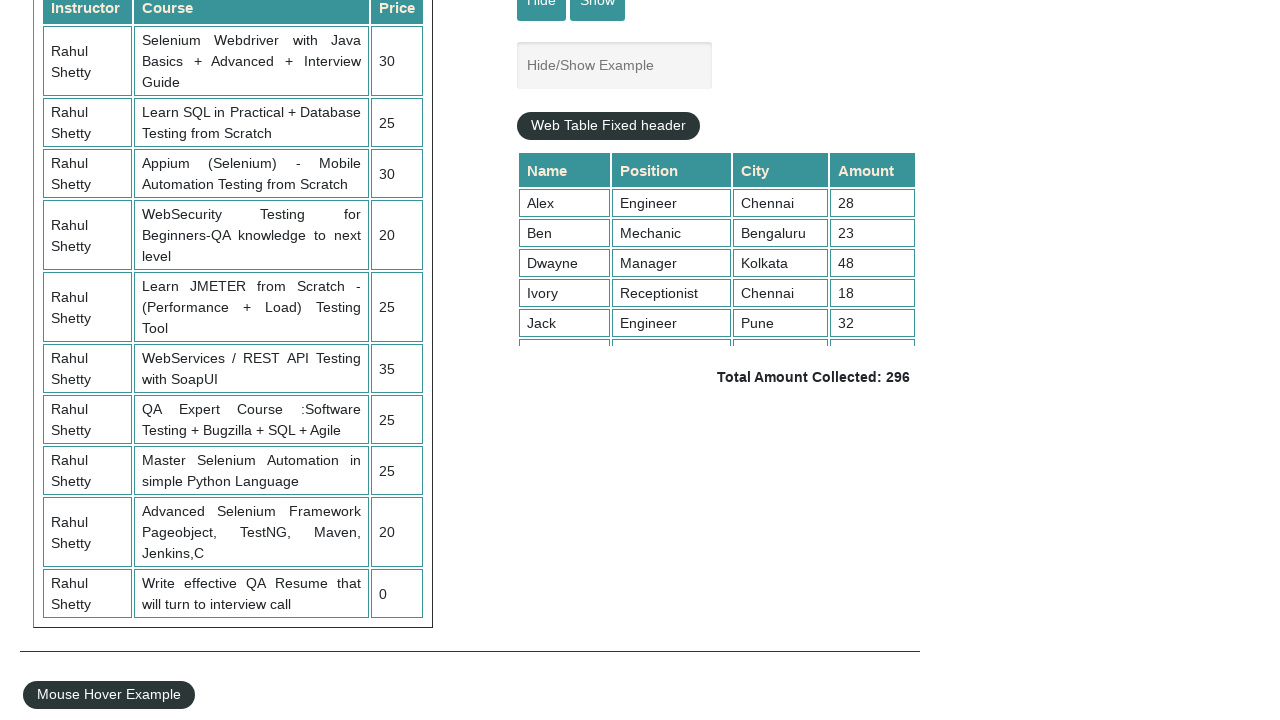

Retrieved all table header cells to count columns
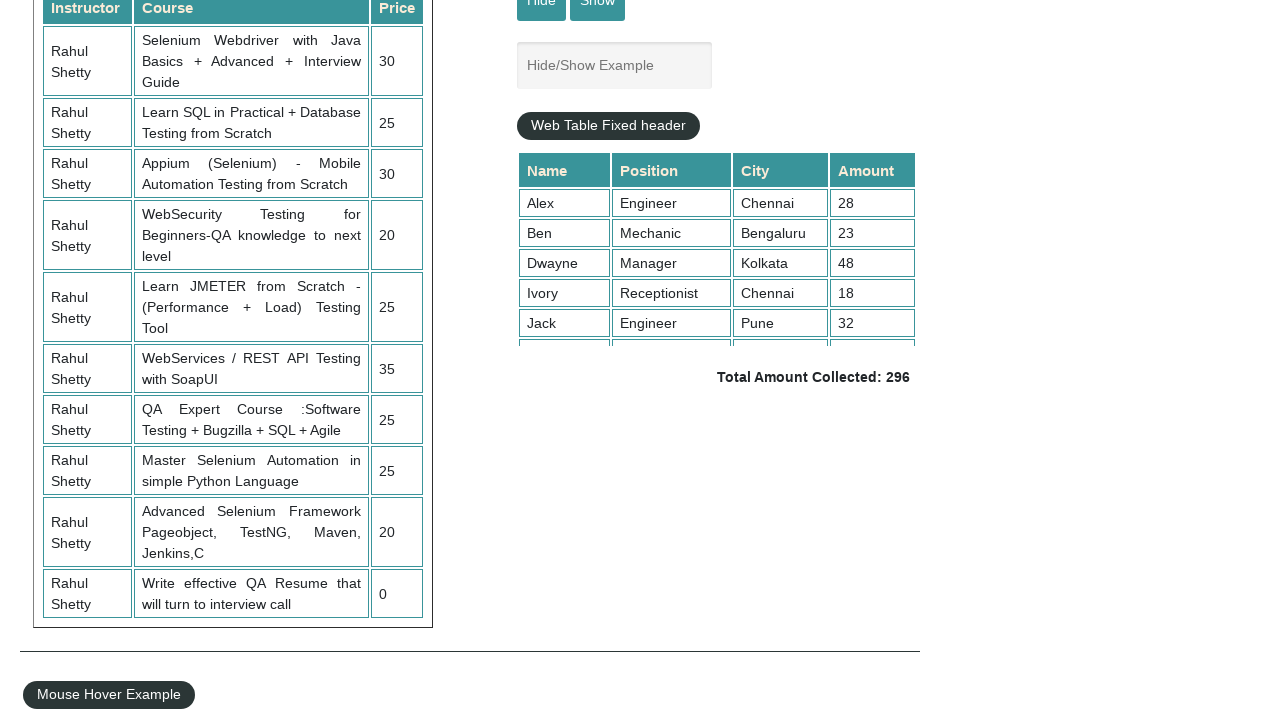

Located the second row (3rd tr element) in the table
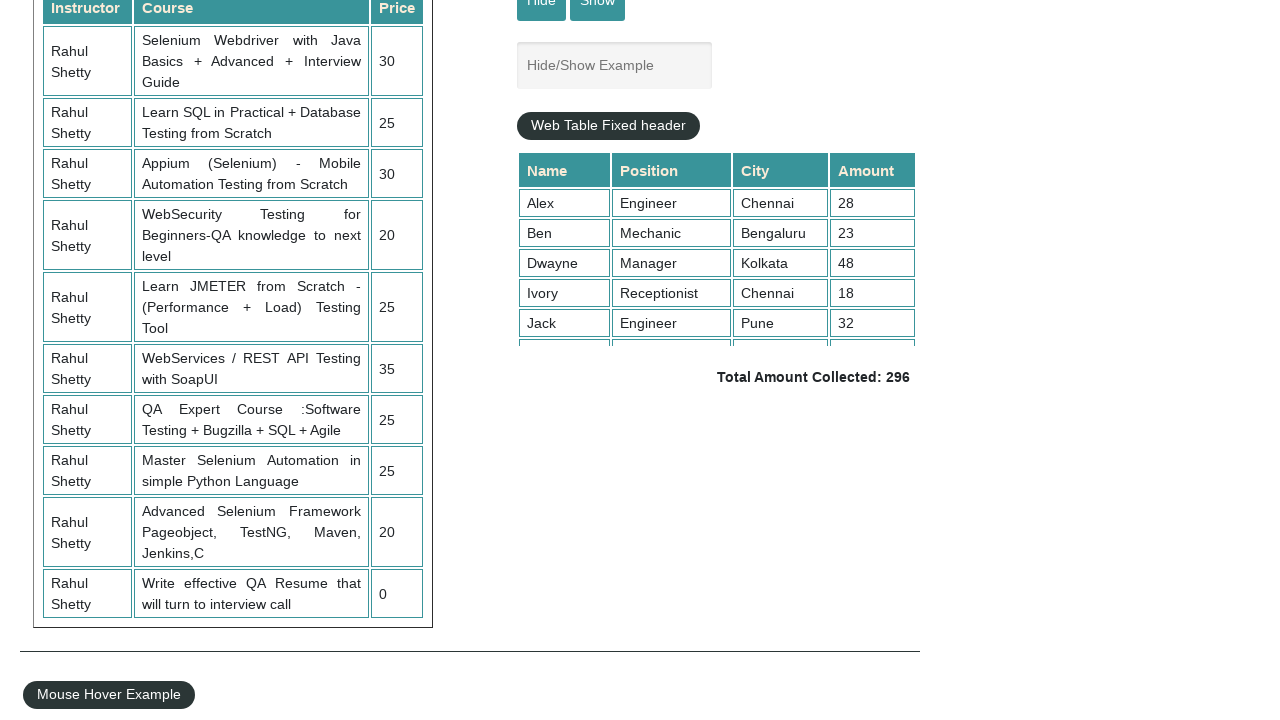

Extracted text content from the second row
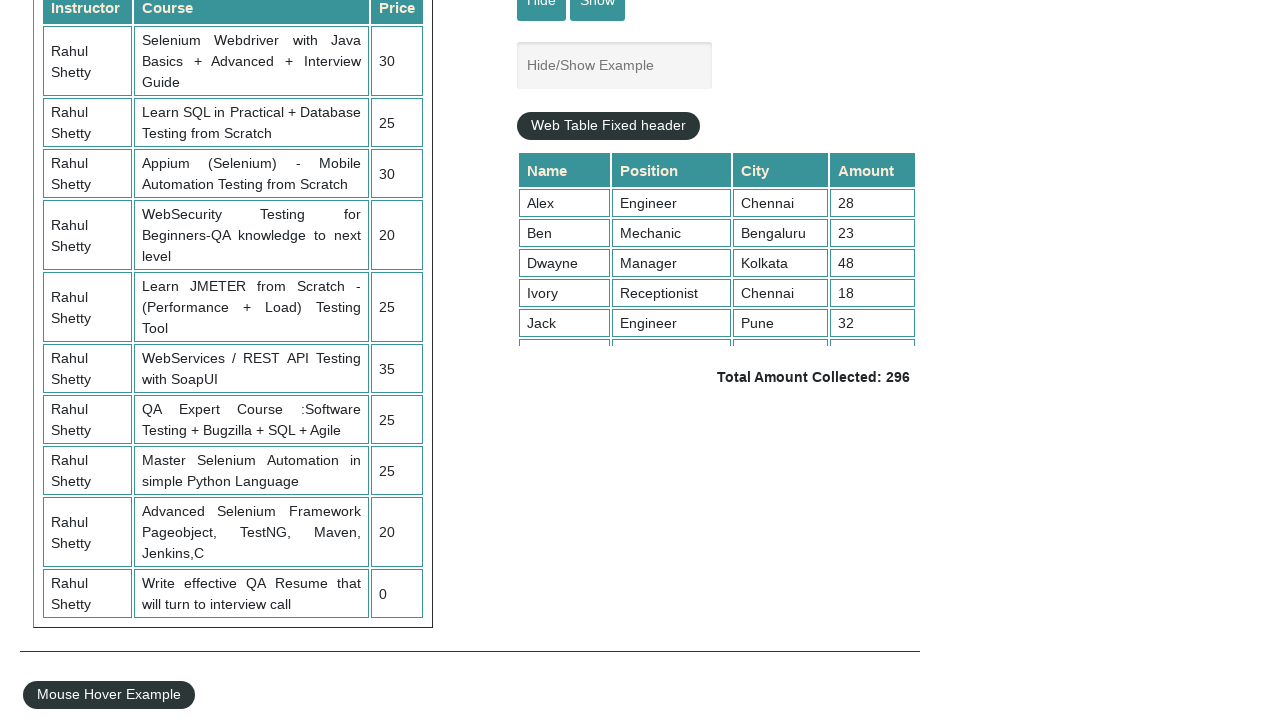

Table structure extracted: 11 rows, 3 columns
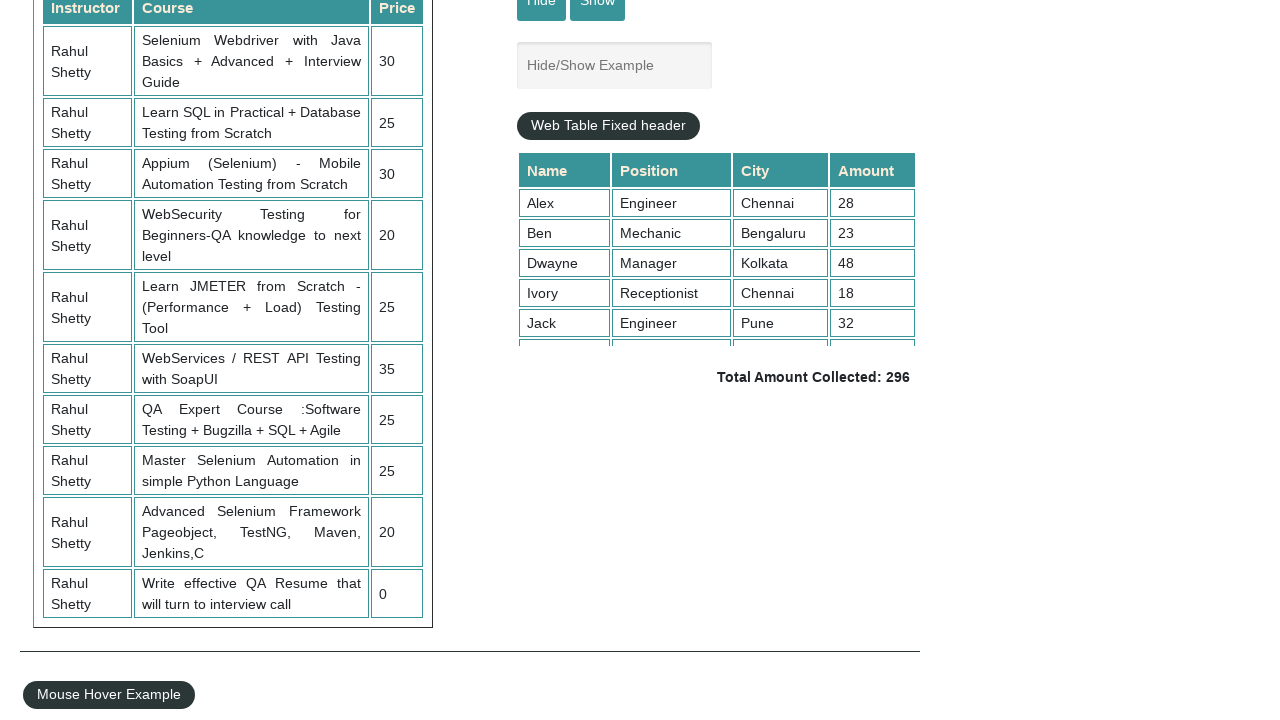

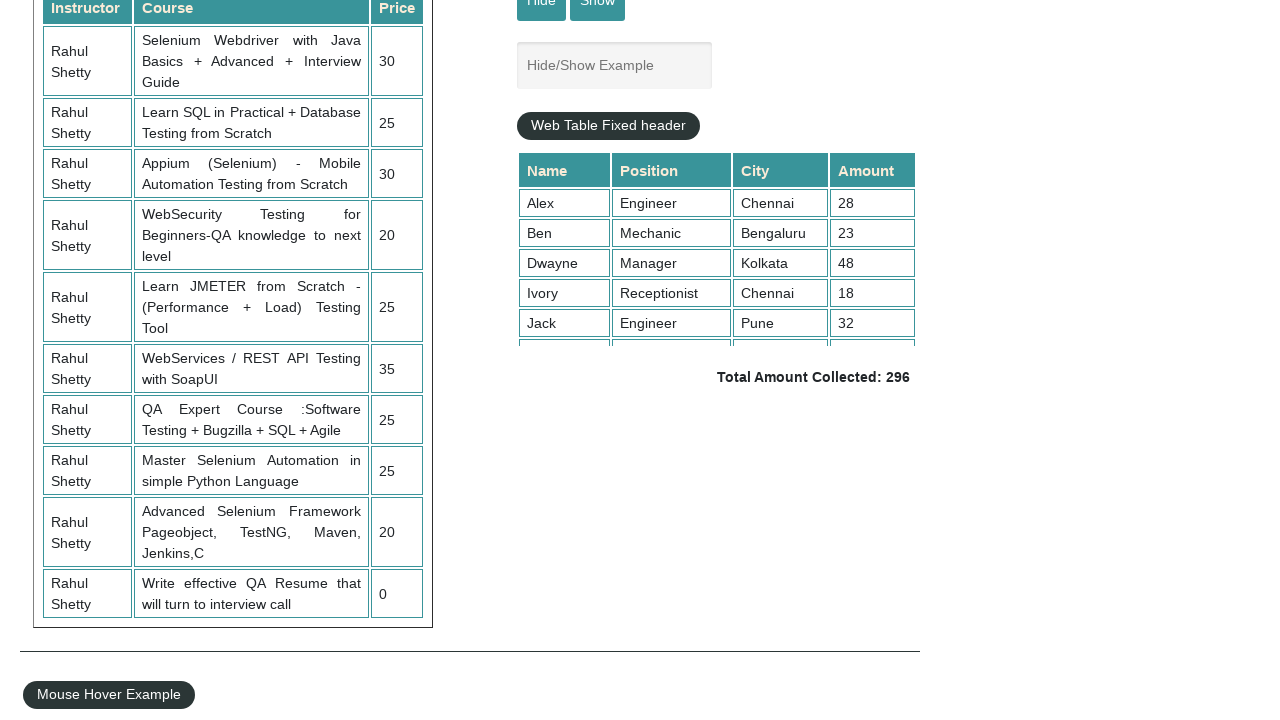